Tests drag and drop functionality by dragging an element from one location to another within an iframe

Starting URL: https://jqueryui.com/droppable/

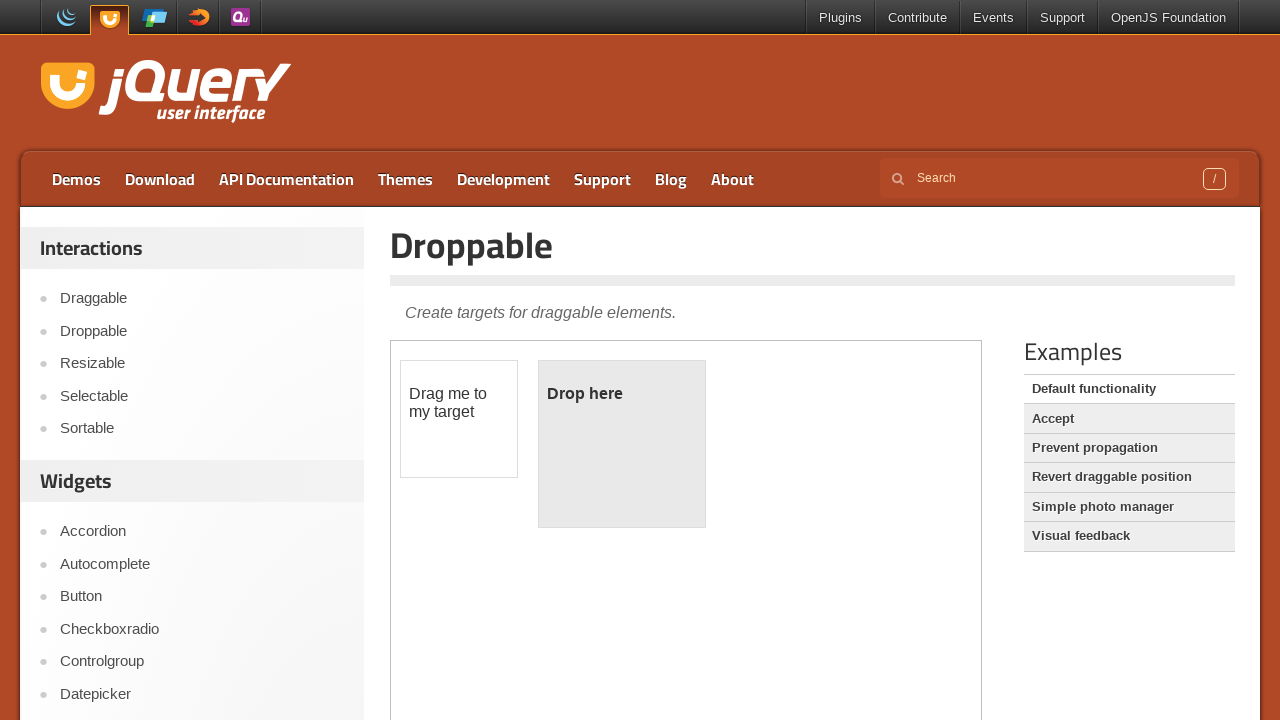

Located the iframe containing drag and drop elements
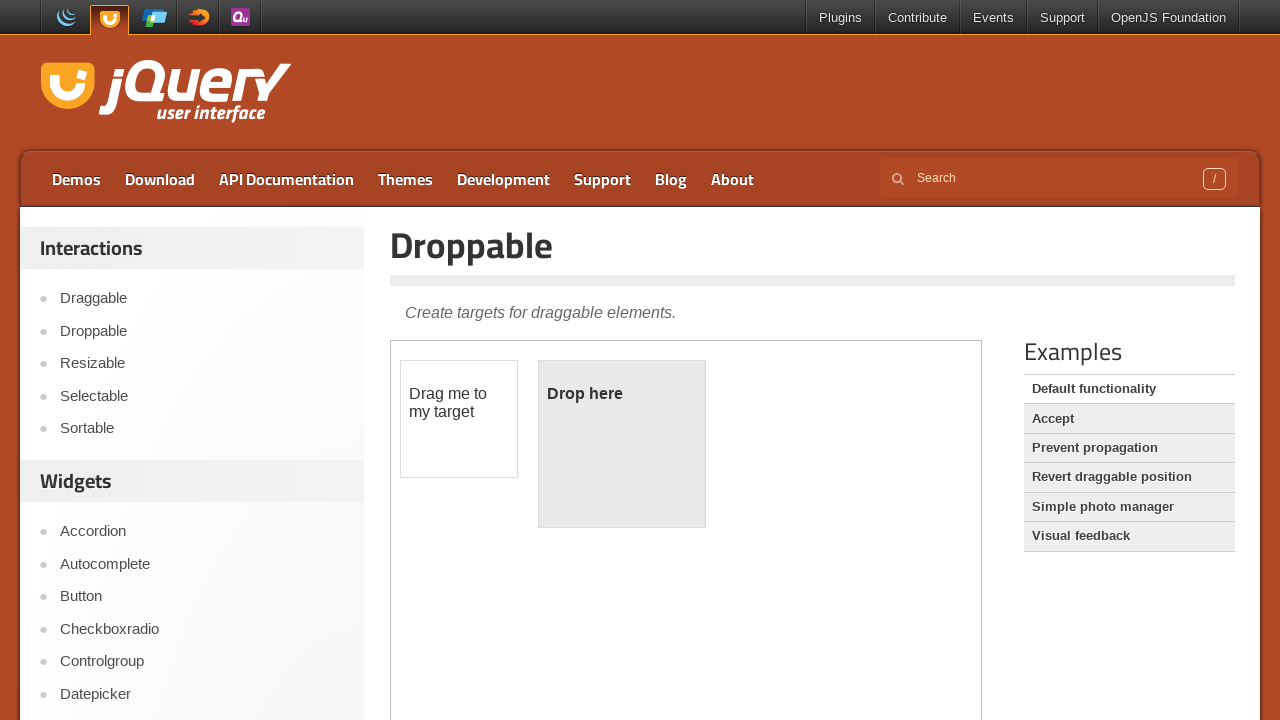

Located the draggable element
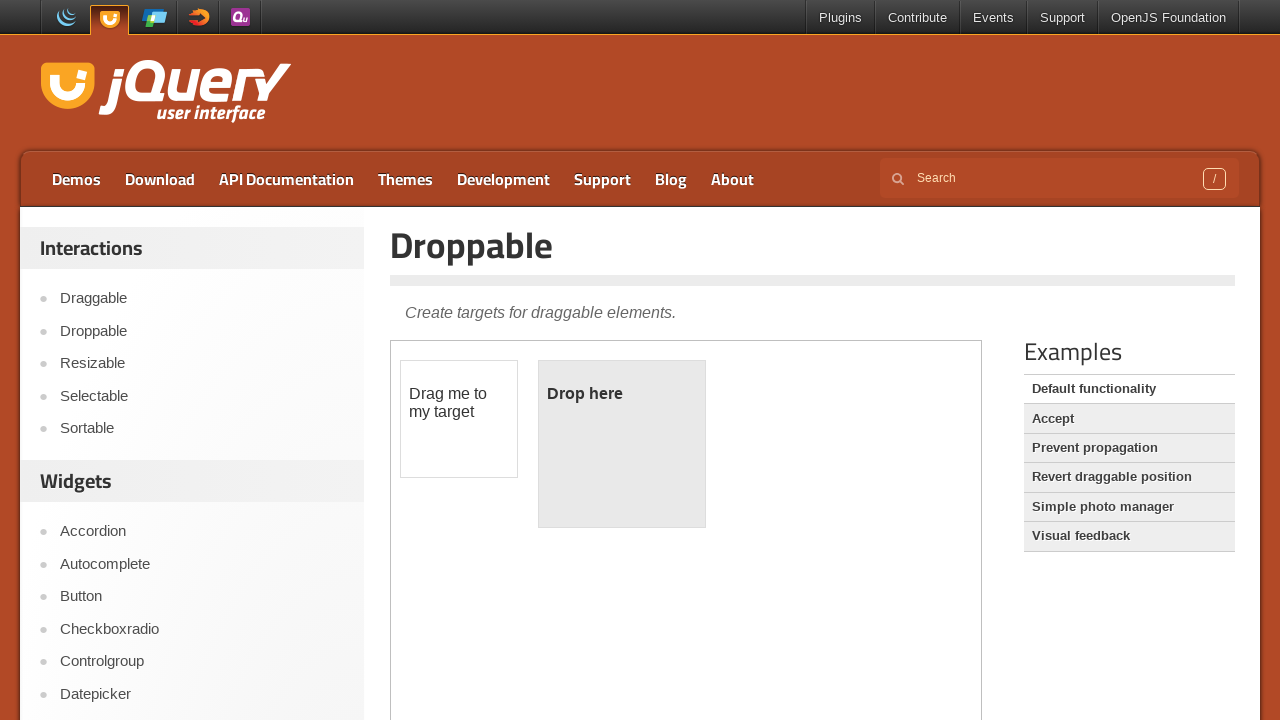

Located the droppable element
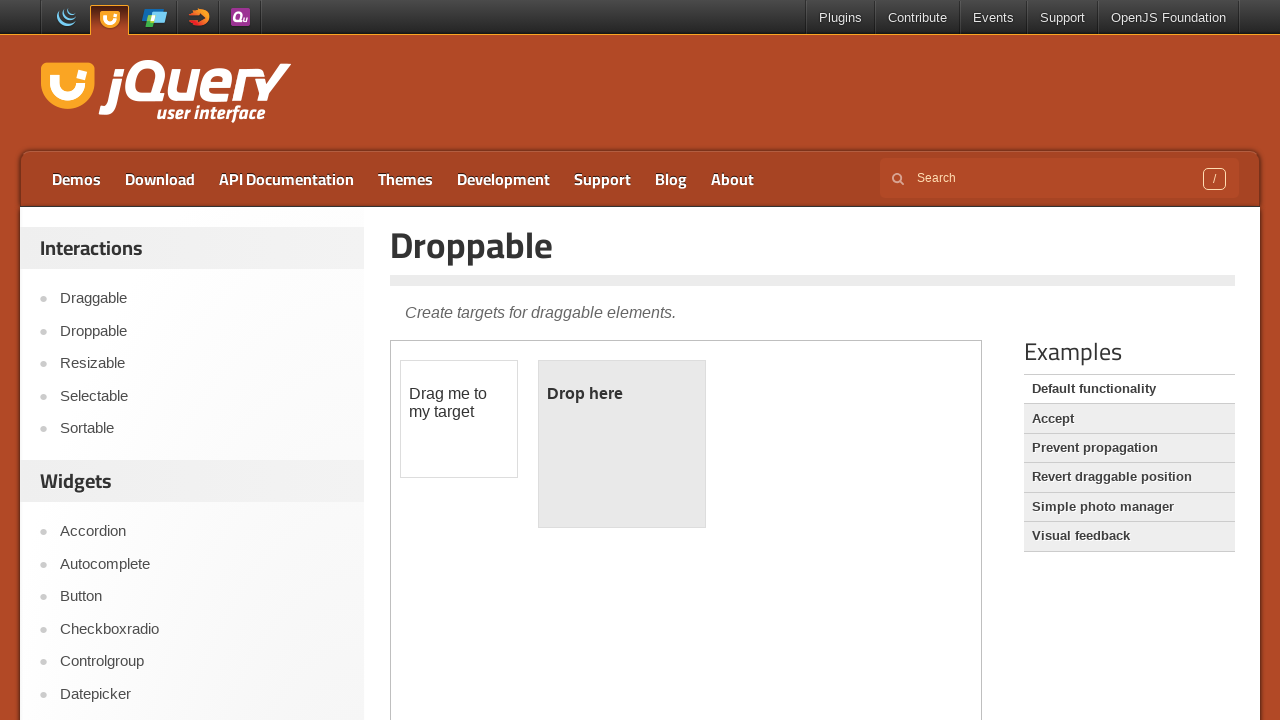

Dragged element from draggable to droppable location at (622, 444)
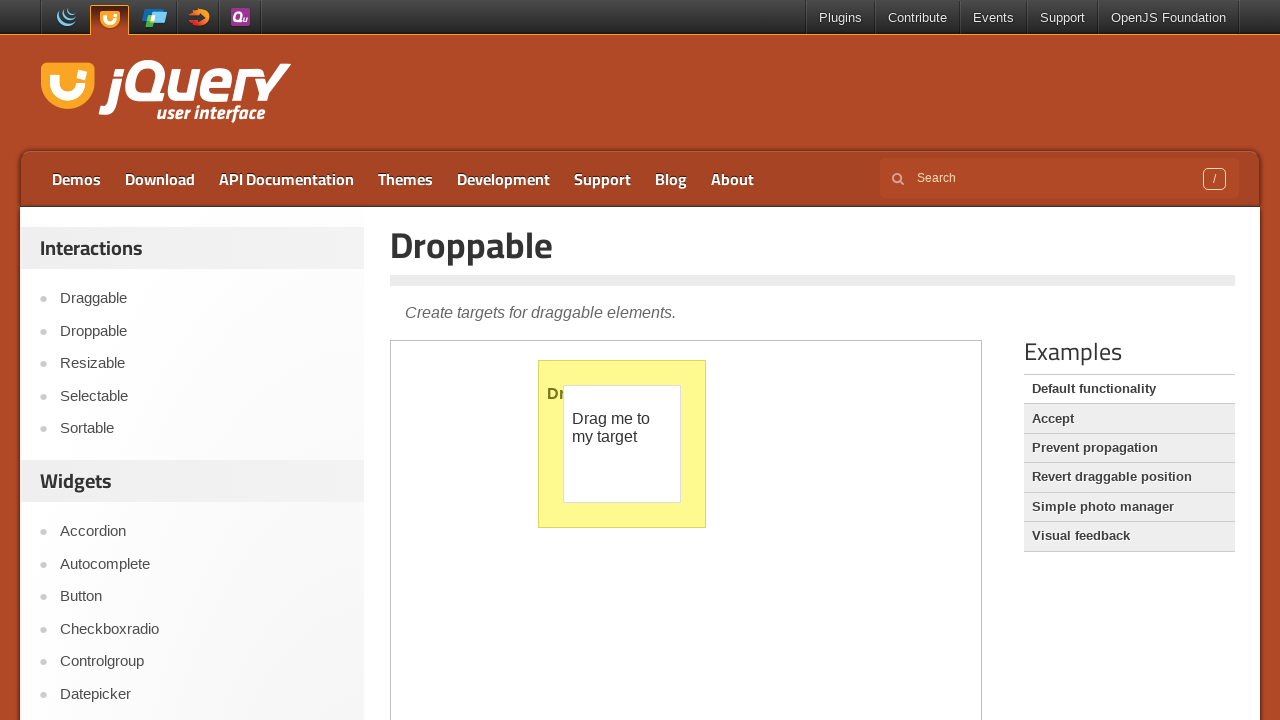

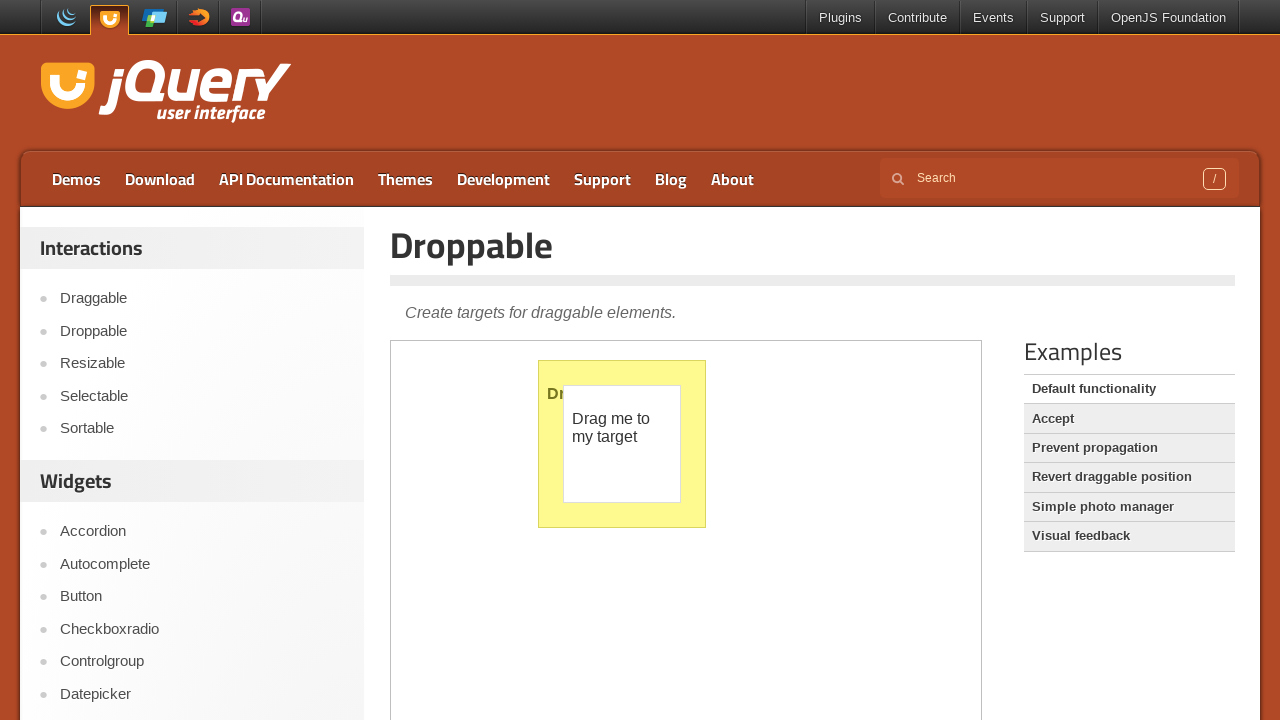